Tests date picker functionality by typing a date value into the date picker input and pressing Enter to confirm

Starting URL: https://formy-project.herokuapp.com/datepicker

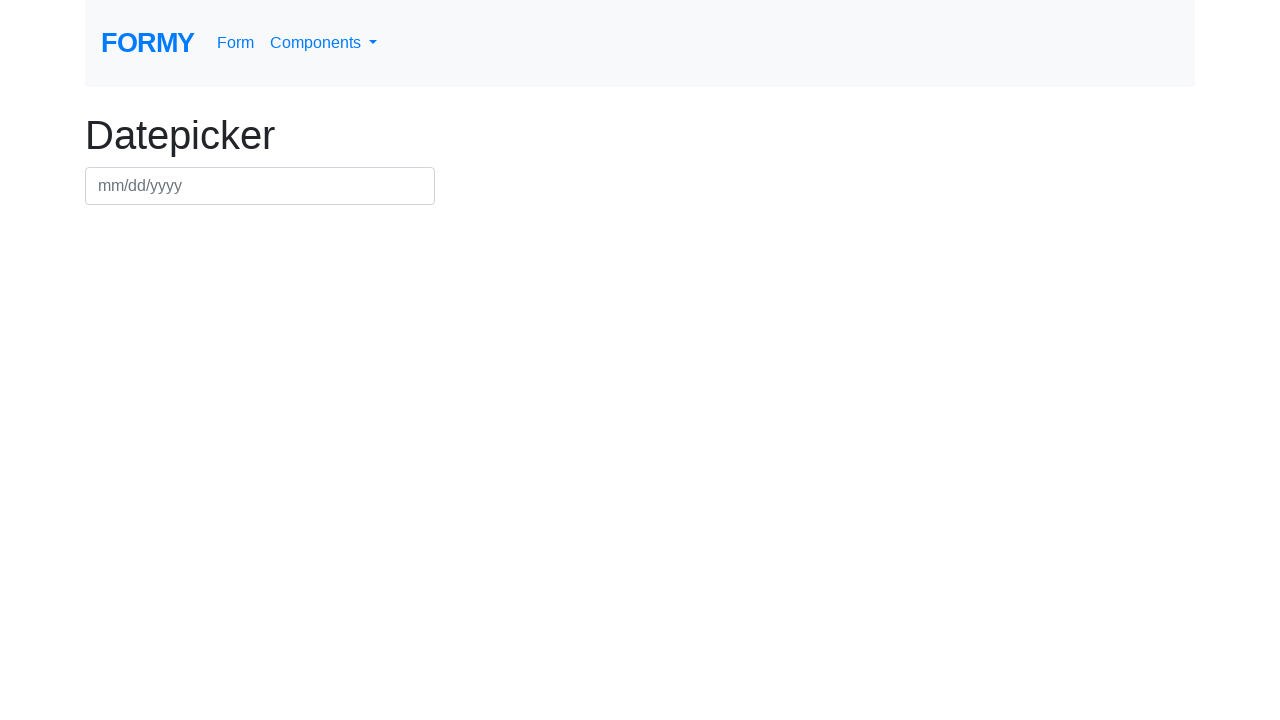

Typed date '01/01/2021' into the date picker input field on #datepicker
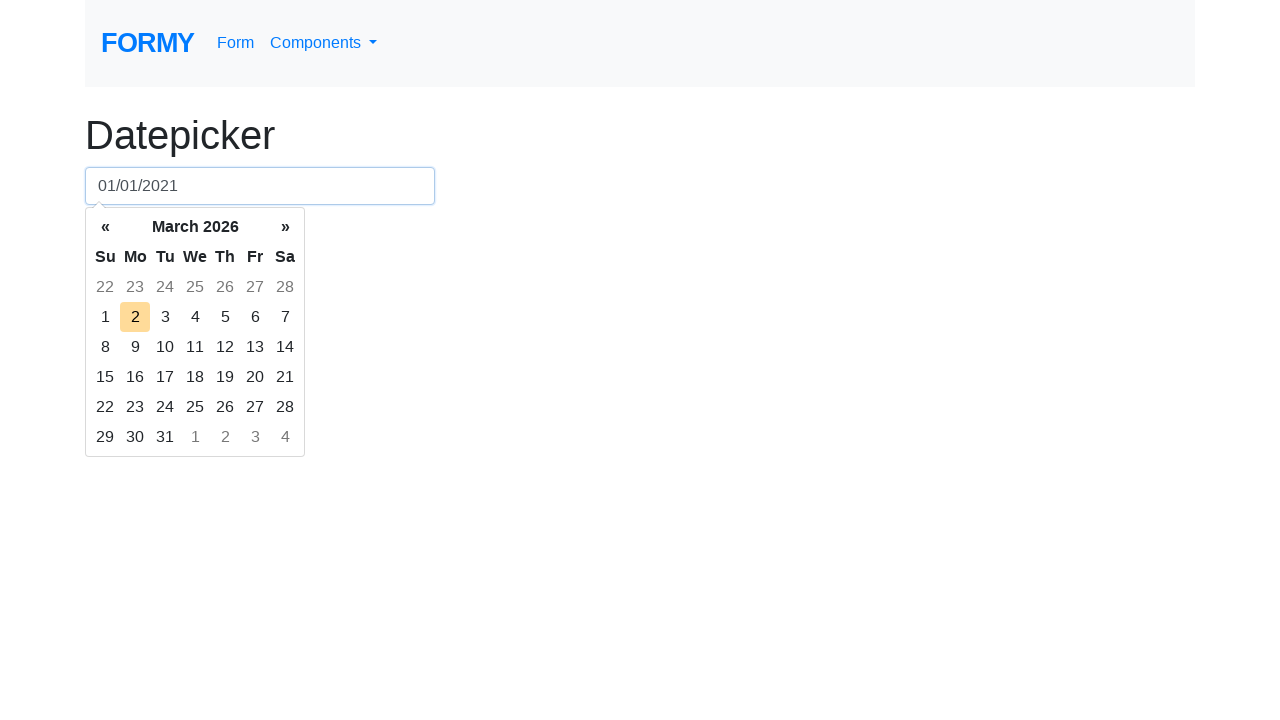

Pressed Enter to confirm the date selection on #datepicker
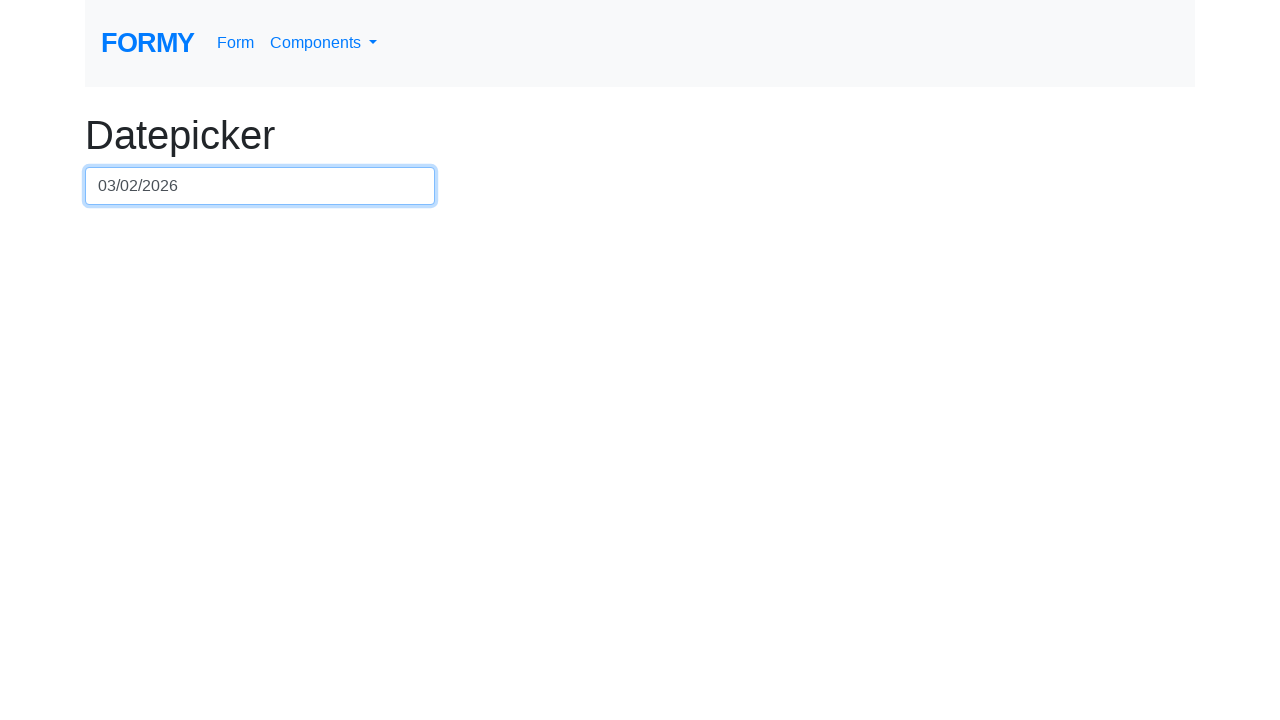

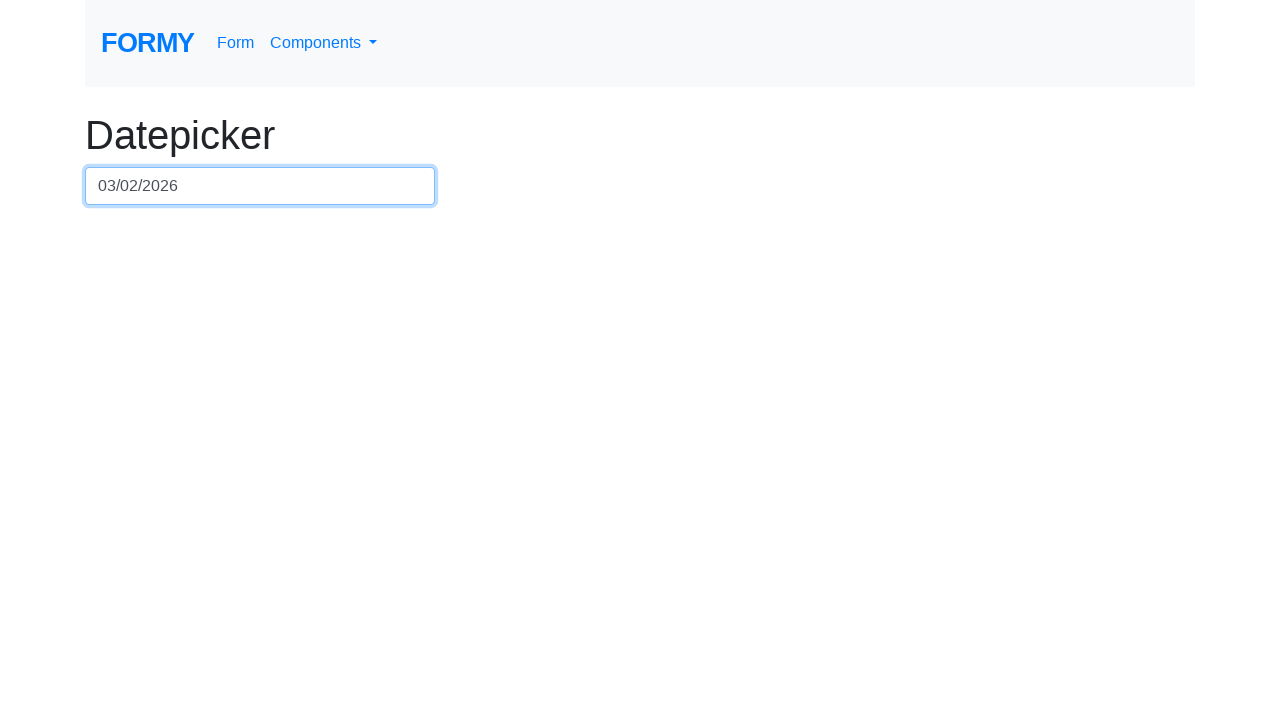